Tests filtering to display all items after viewing filtered results

Starting URL: https://demo.playwright.dev/todomvc

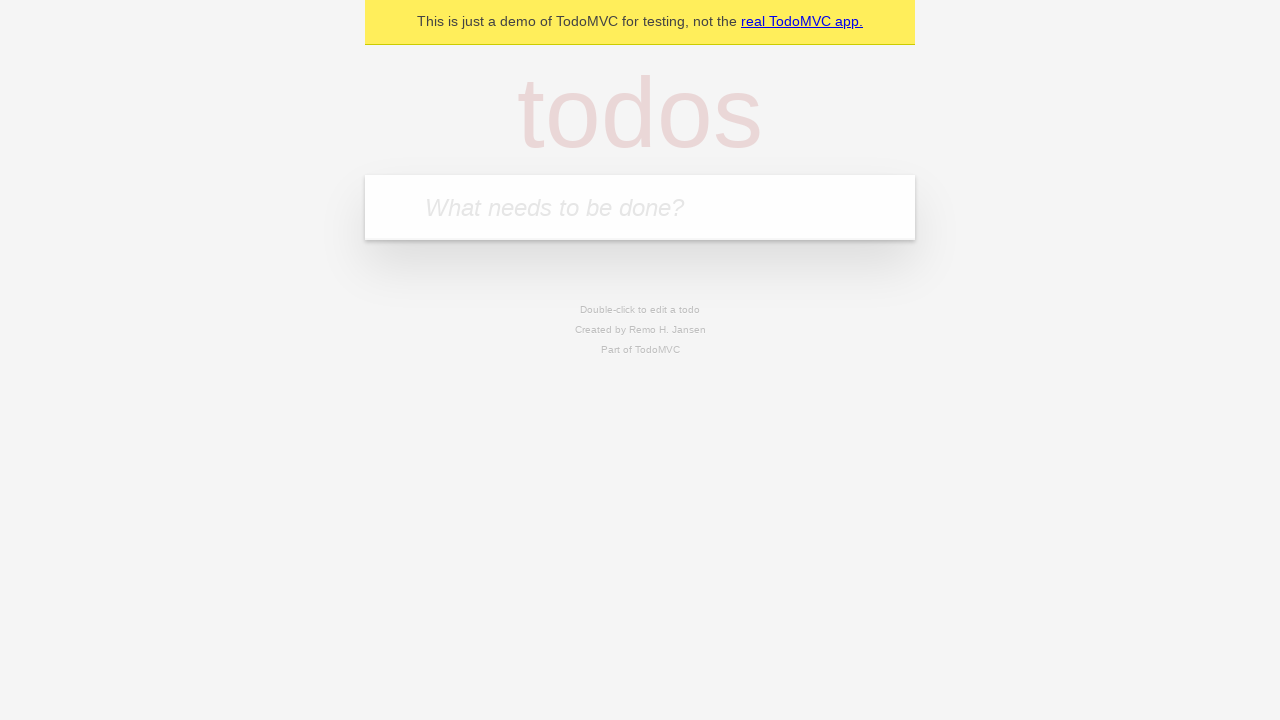

Filled todo input with 'buy some cheese' on internal:attr=[placeholder="What needs to be done?"i]
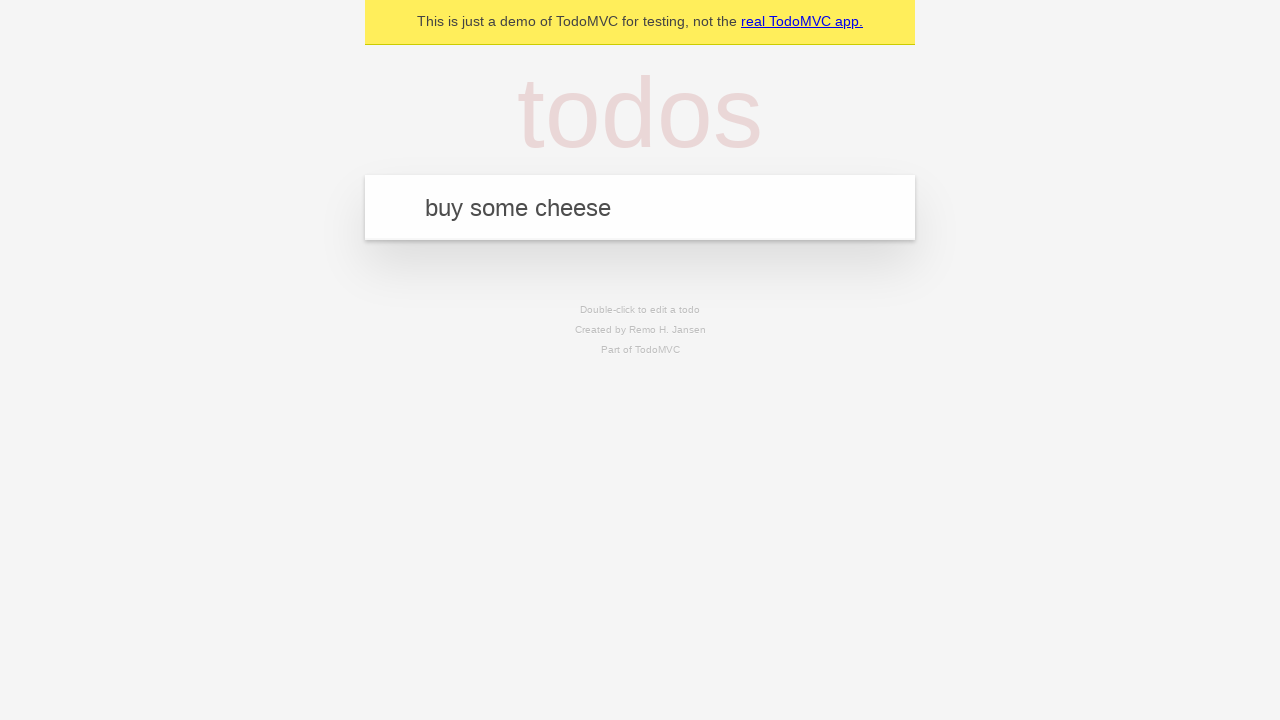

Pressed Enter to add first todo on internal:attr=[placeholder="What needs to be done?"i]
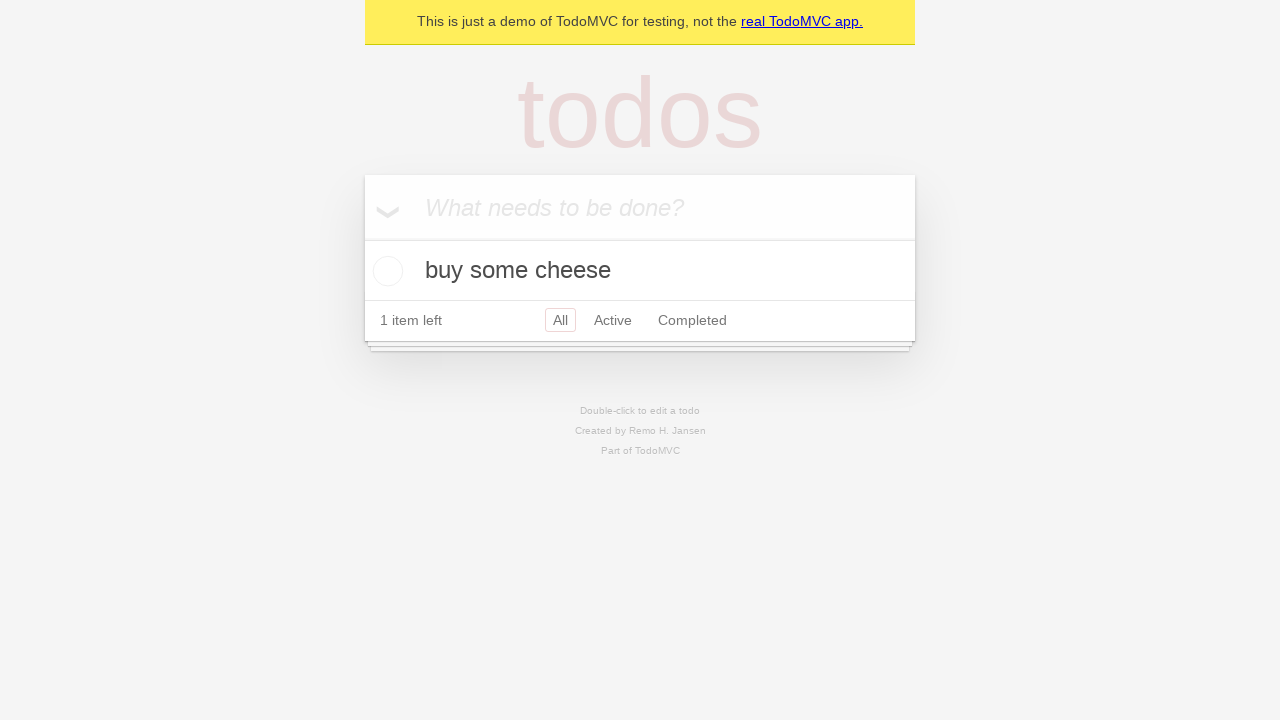

Filled todo input with 'feed the cat' on internal:attr=[placeholder="What needs to be done?"i]
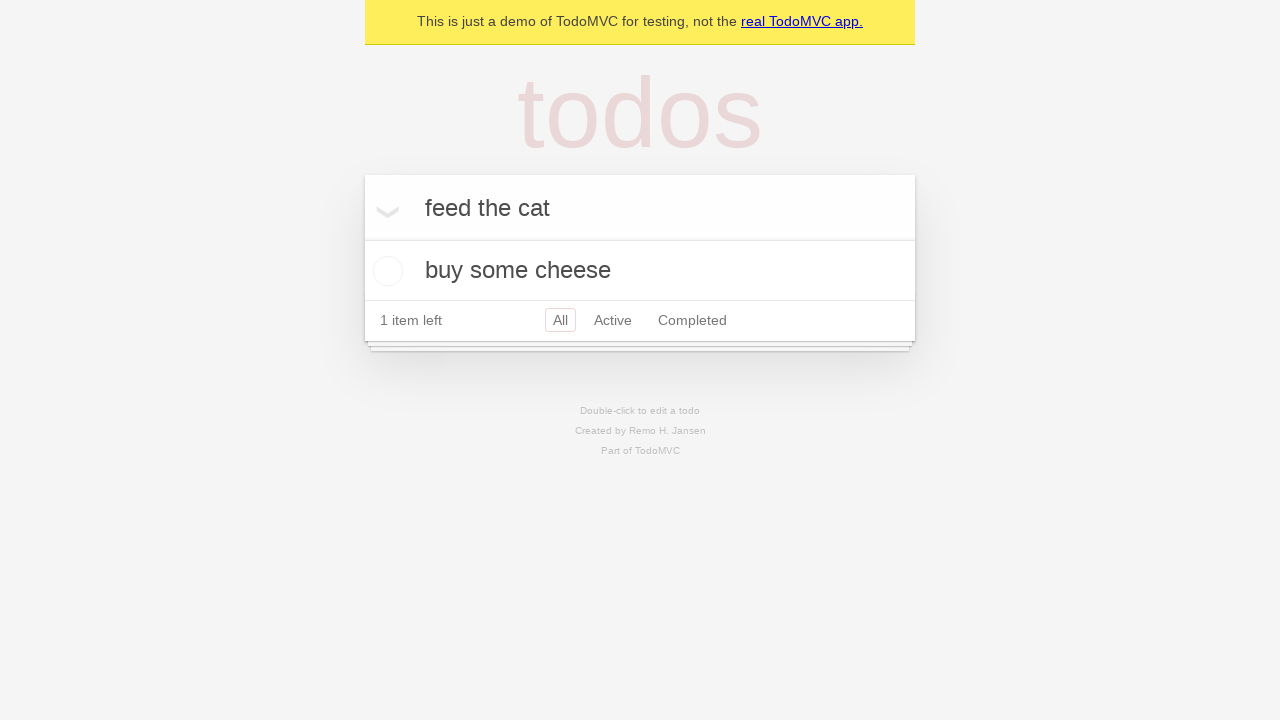

Pressed Enter to add second todo on internal:attr=[placeholder="What needs to be done?"i]
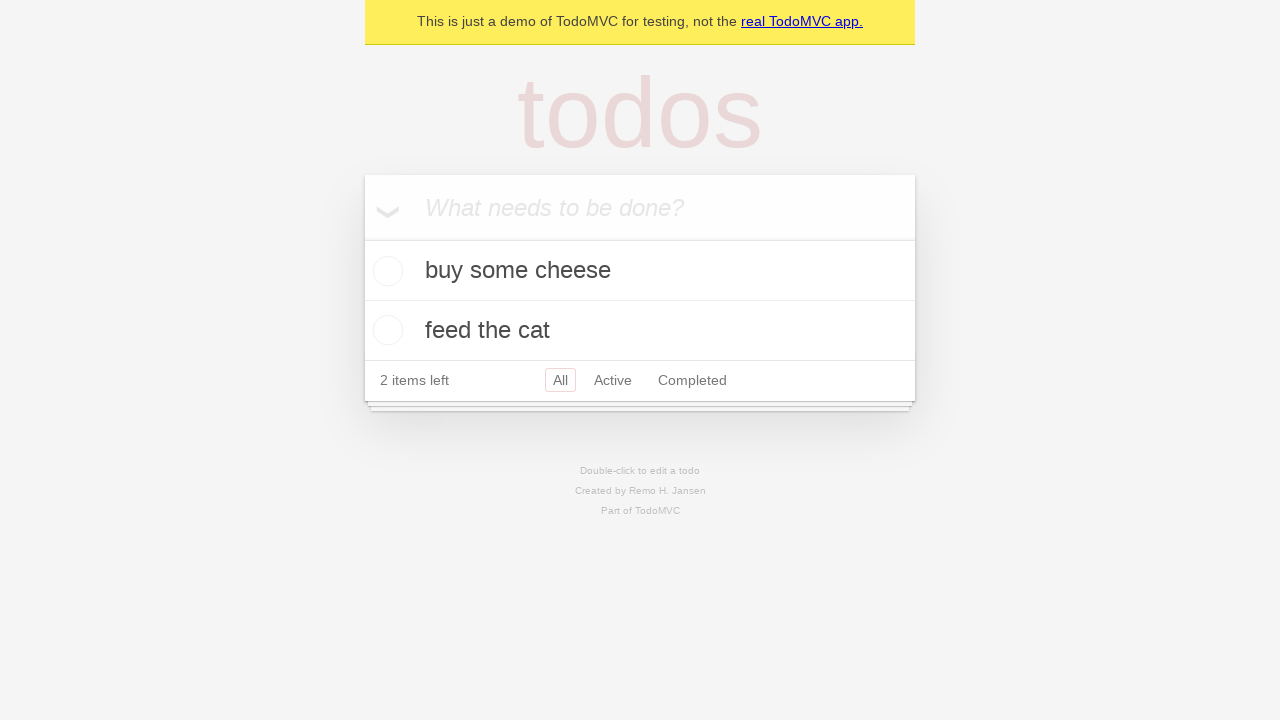

Filled todo input with 'book a doctors appointment' on internal:attr=[placeholder="What needs to be done?"i]
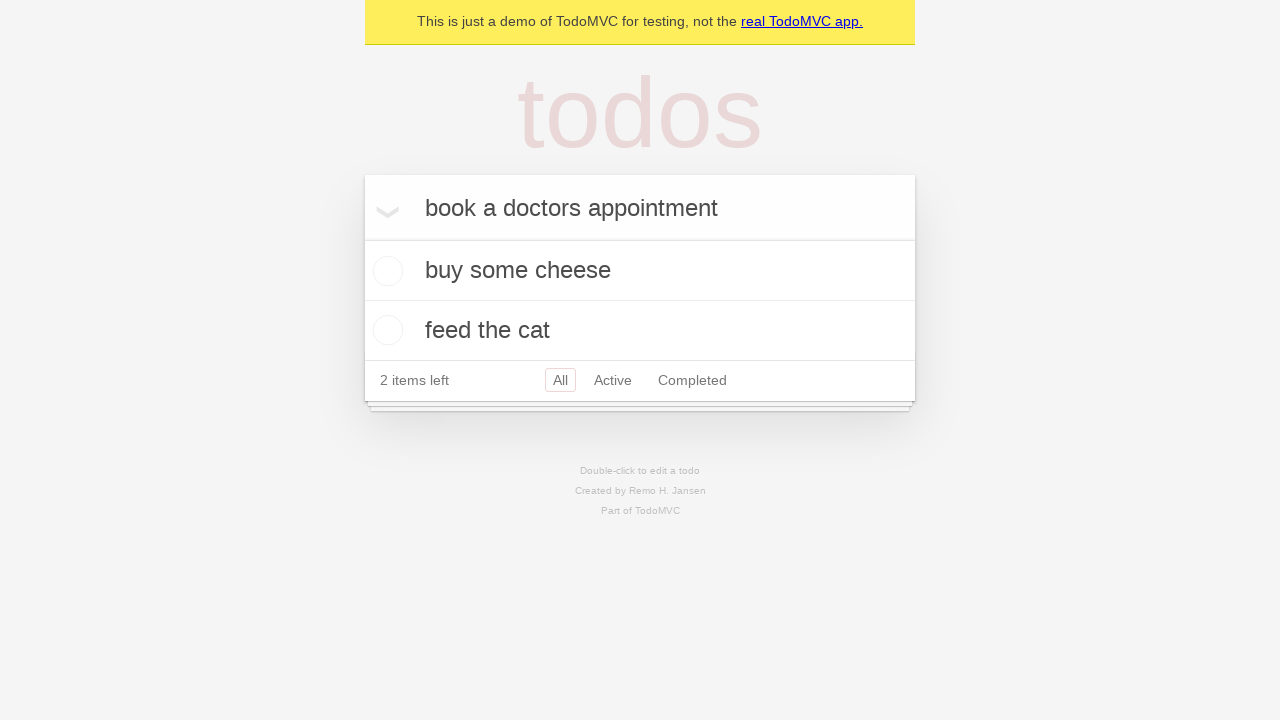

Pressed Enter to add third todo on internal:attr=[placeholder="What needs to be done?"i]
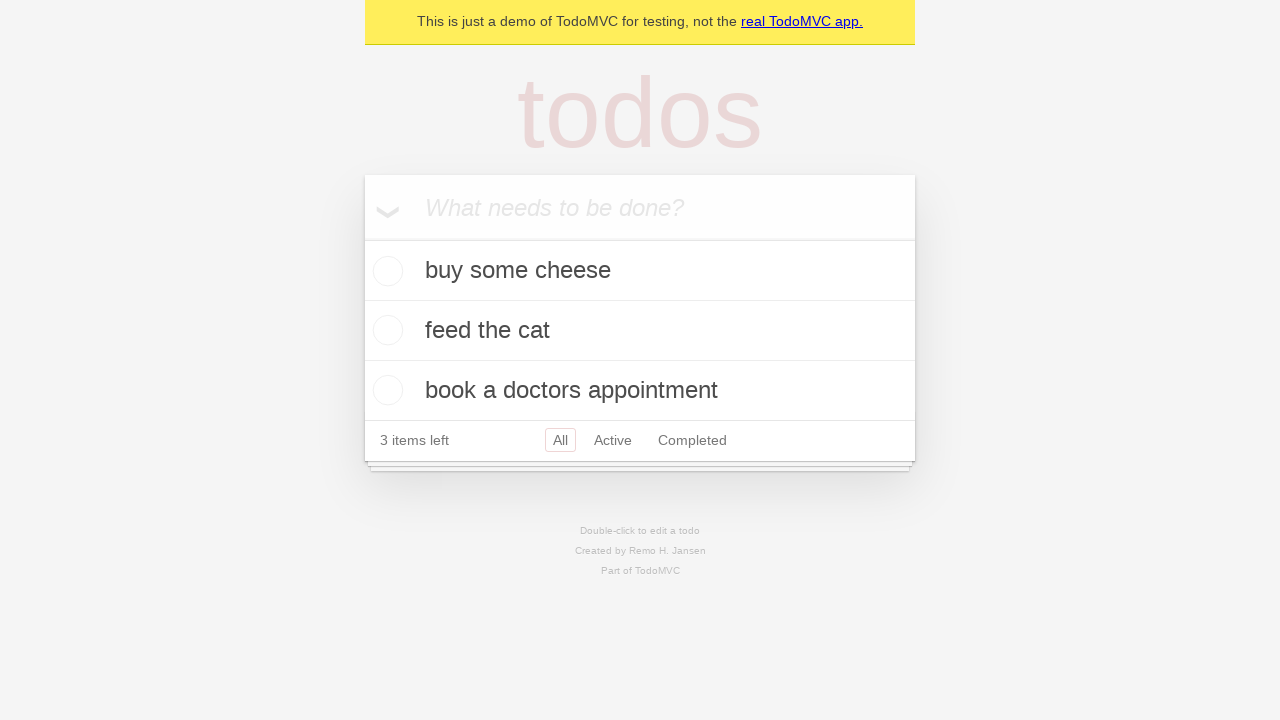

Checked the second todo item at (385, 330) on internal:testid=[data-testid="todo-item"s] >> nth=1 >> internal:role=checkbox
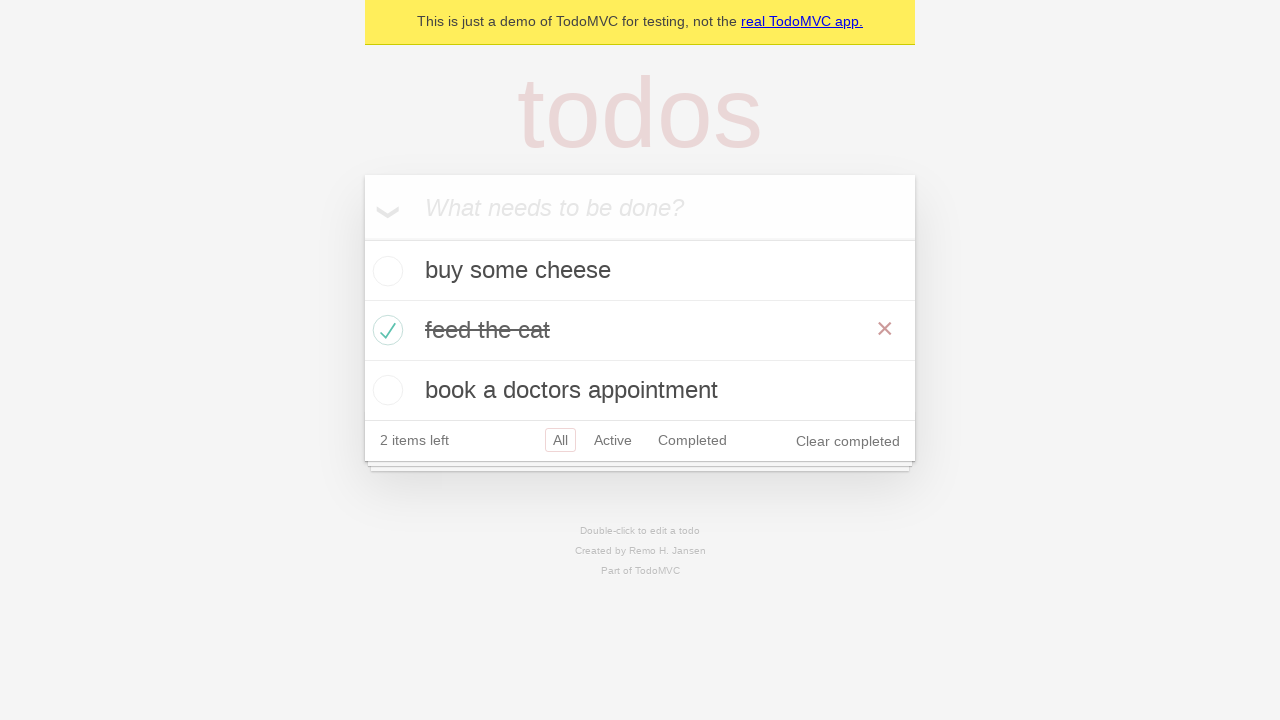

Clicked Active filter to display active todos at (613, 440) on internal:role=link[name="Active"i]
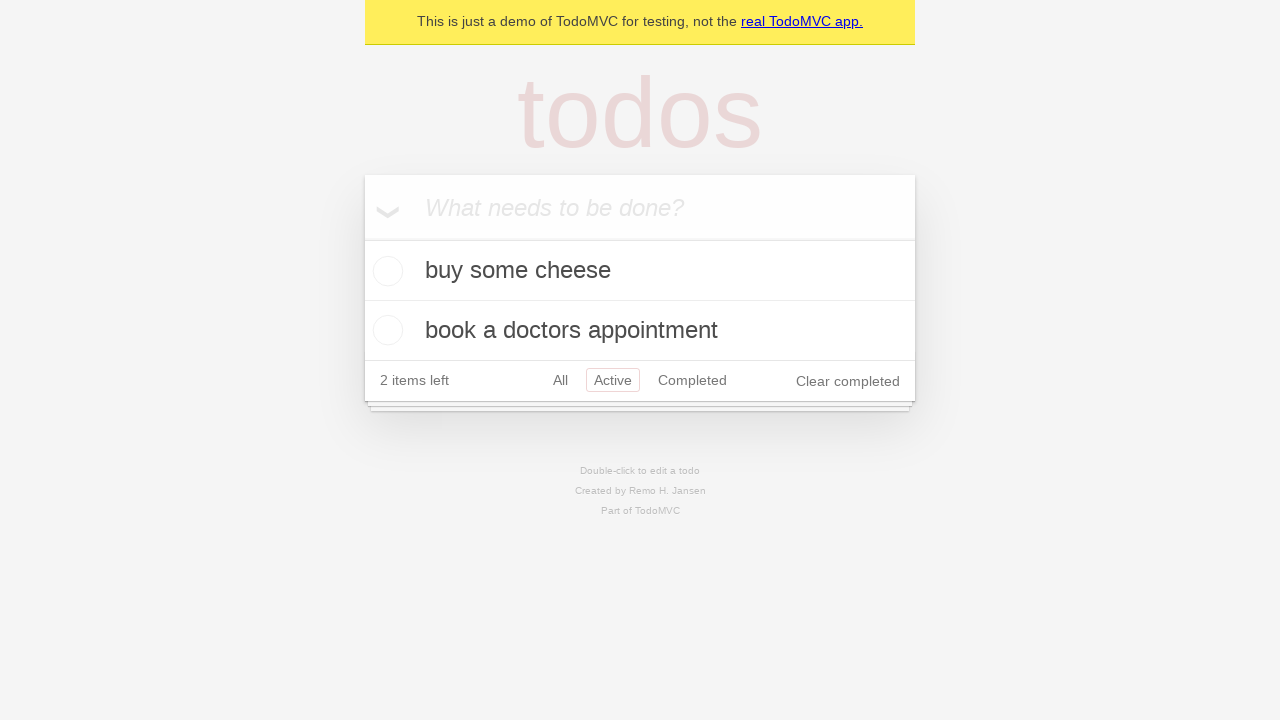

Clicked Completed filter to display completed todos at (692, 380) on internal:role=link[name="Completed"i]
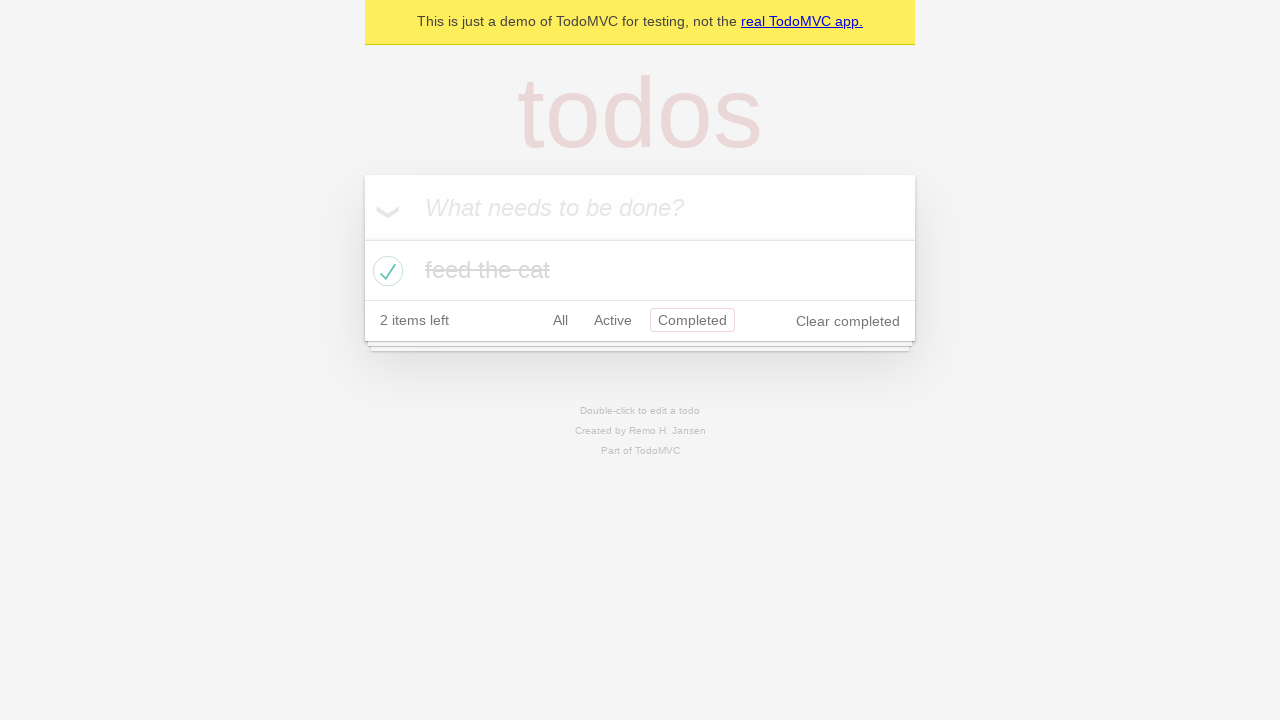

Clicked All filter to display all items at (560, 320) on internal:role=link[name="All"i]
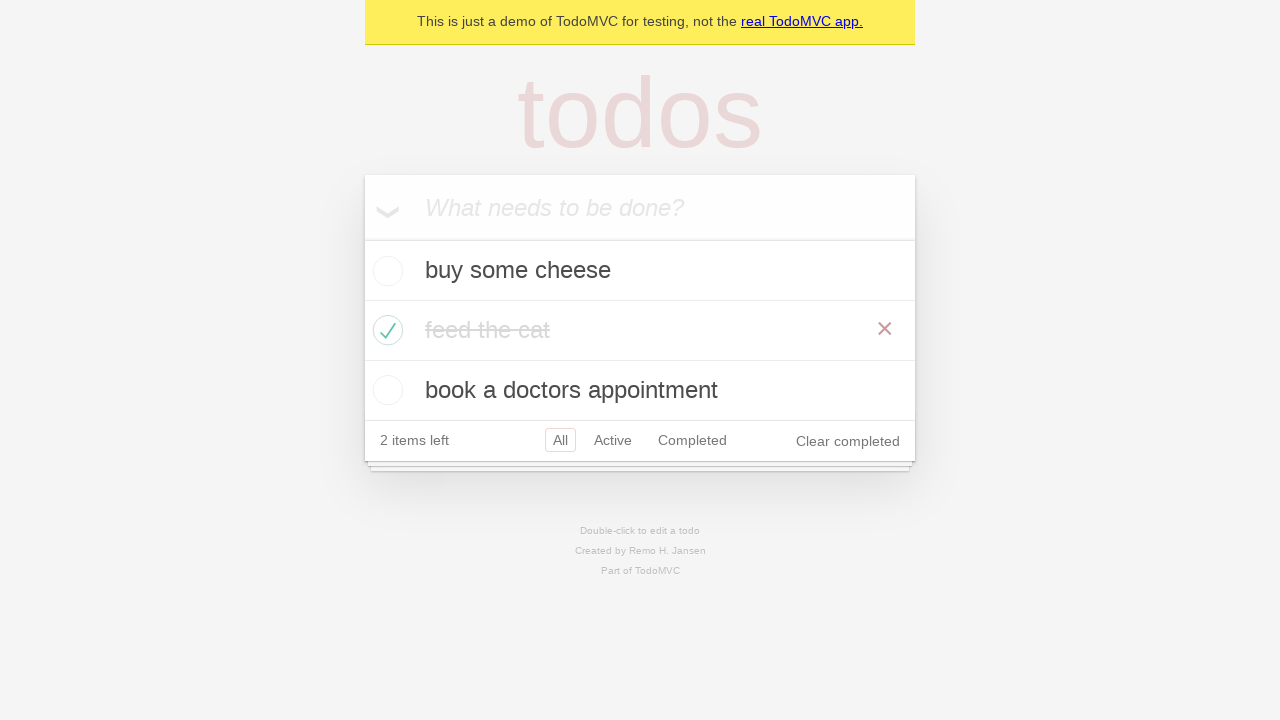

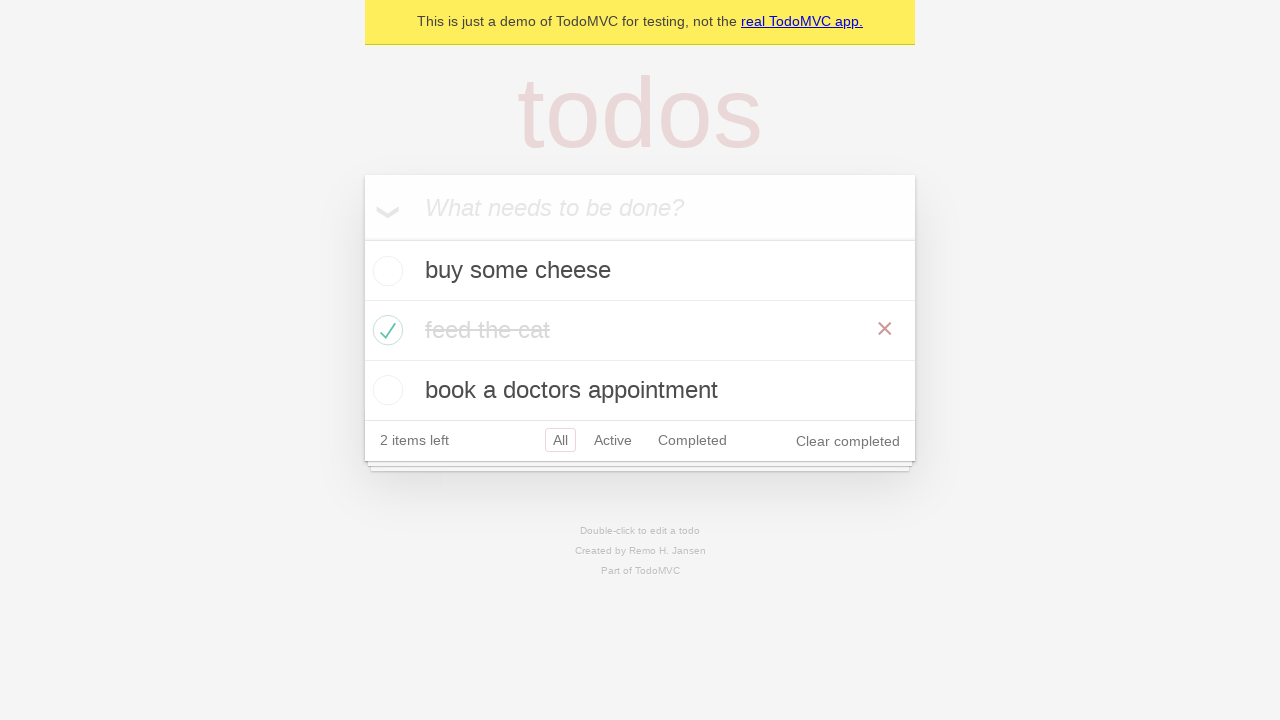